Tests double-click functionality on an element inside an iframe on the jQuery API documentation page for the dblclick method.

Starting URL: https://api.jquery.com/dblclick/

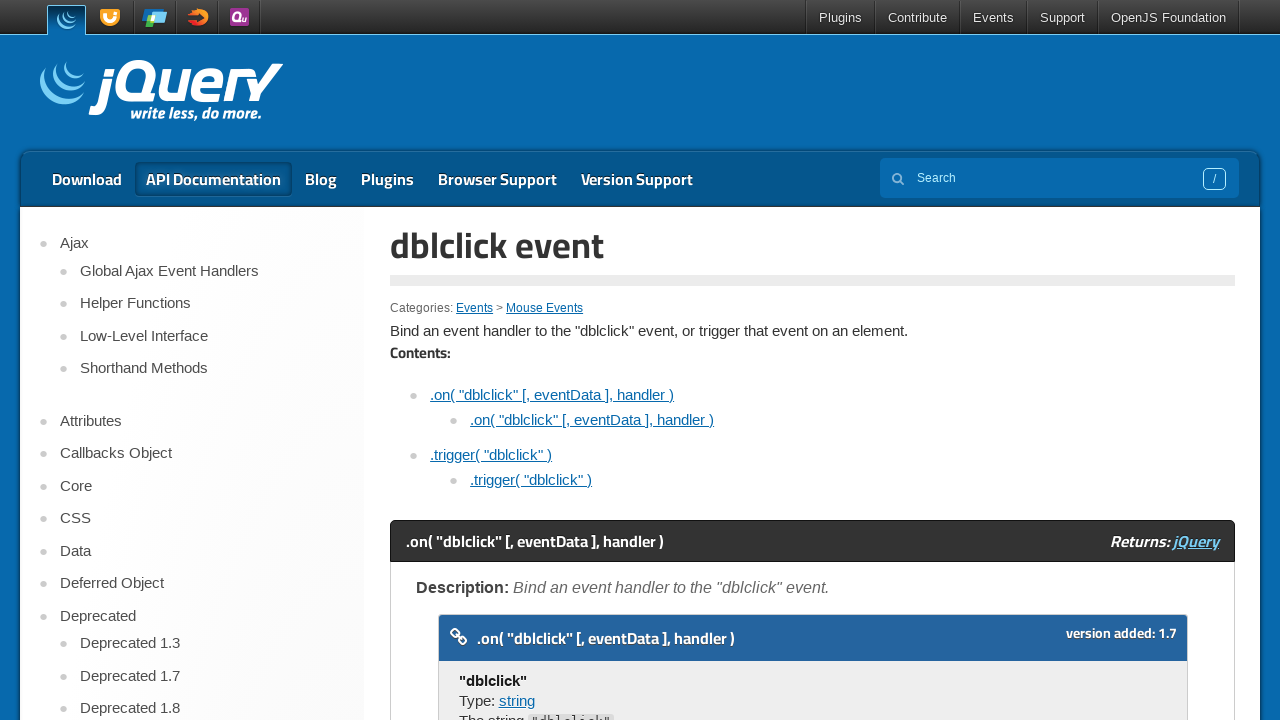

Located iframe on the jQuery dblclick API documentation page
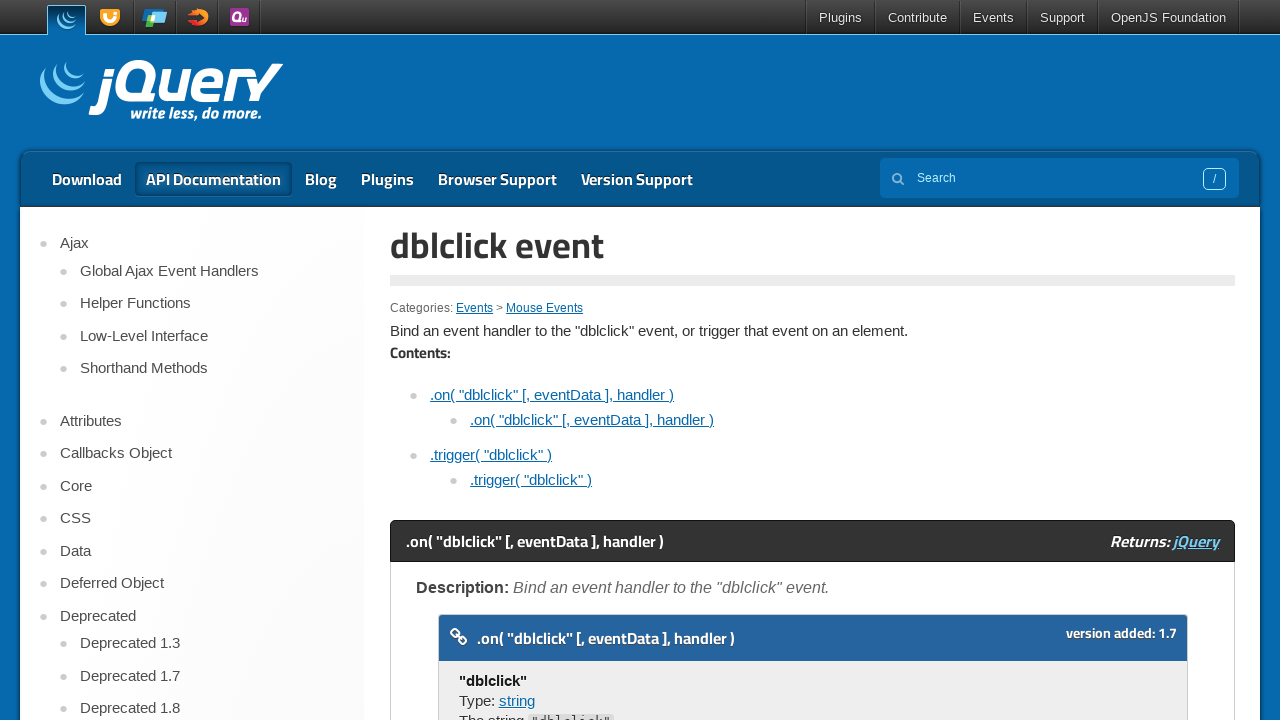

Located div element inside iframe
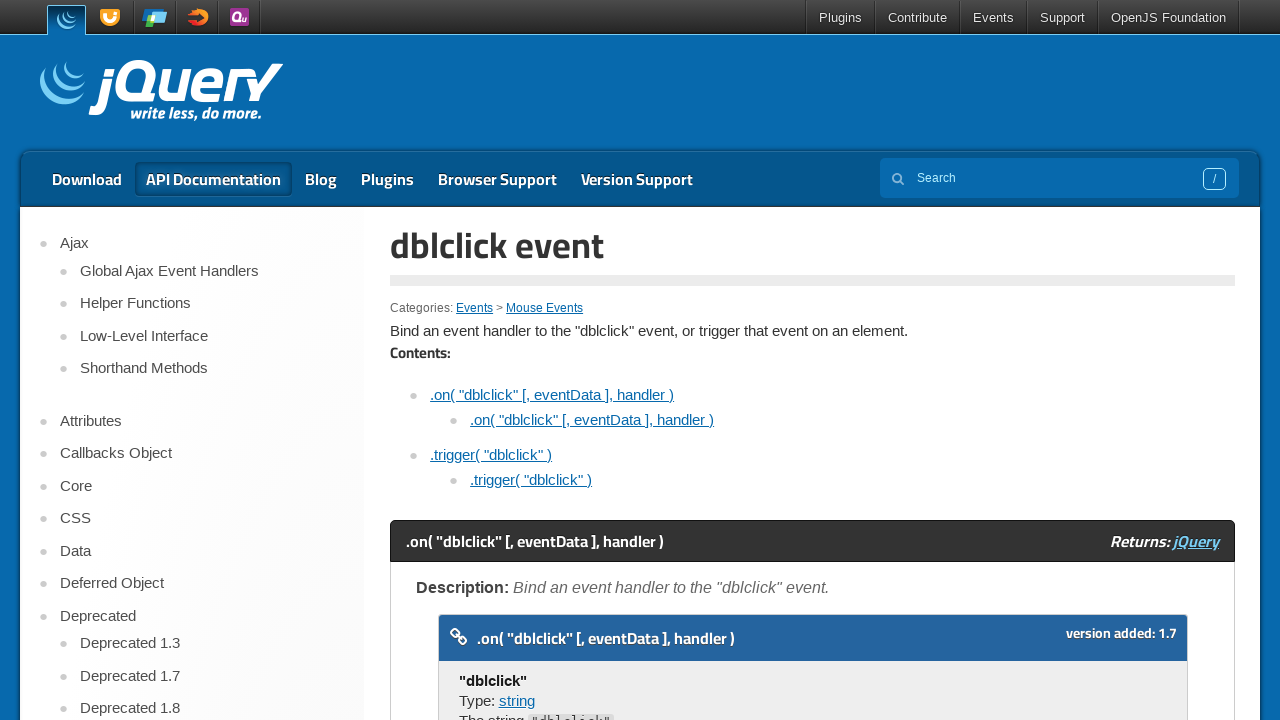

Performed double-click on the div element inside iframe at (478, 360) on iframe >> internal:control=enter-frame >> div
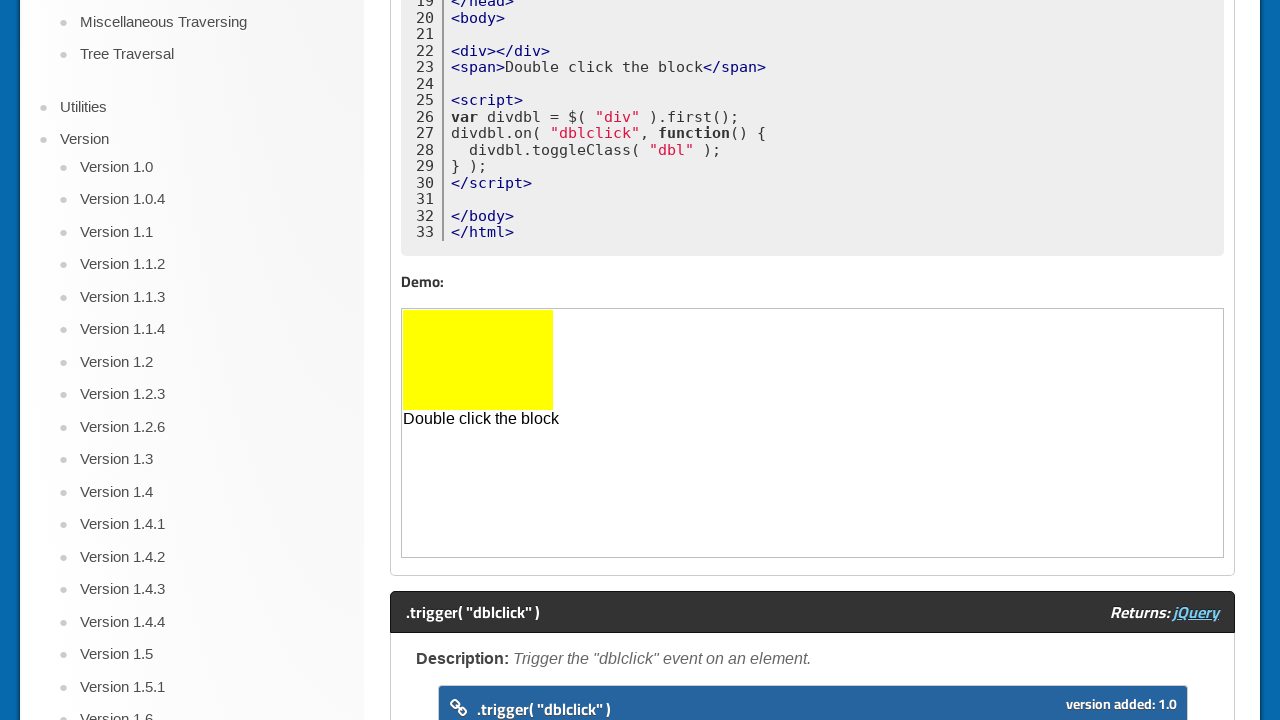

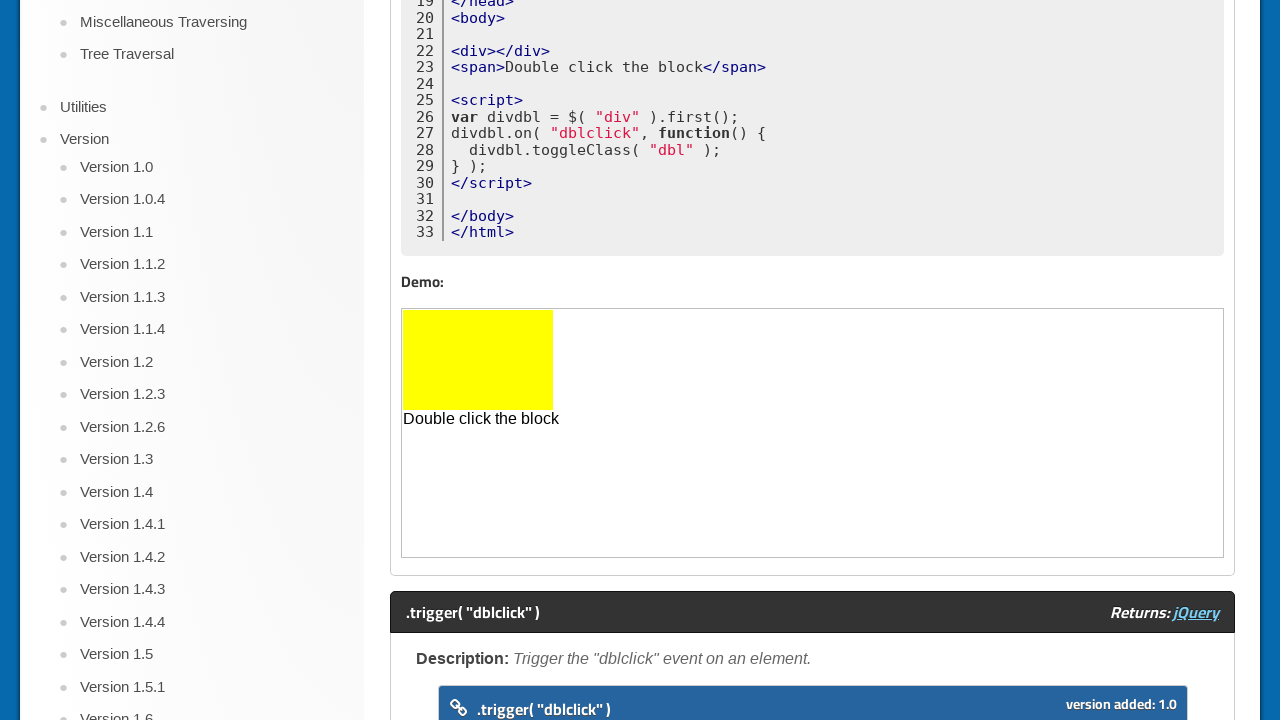